Tests alert handling functionality by clicking a button that triggers an alert and verifying the alert text

Starting URL: https://testautomationpractice.blogspot.com/

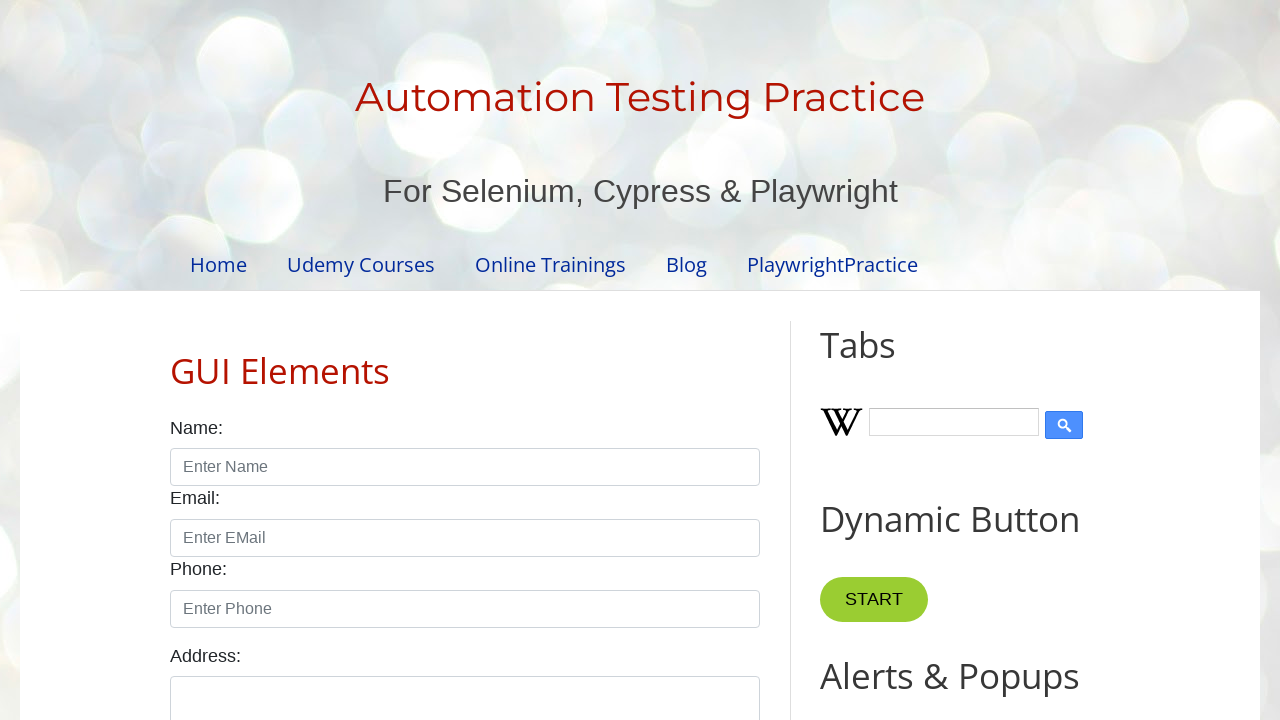

Clicked button to trigger alert at (888, 361) on button[onclick='myFunctionAlert()']
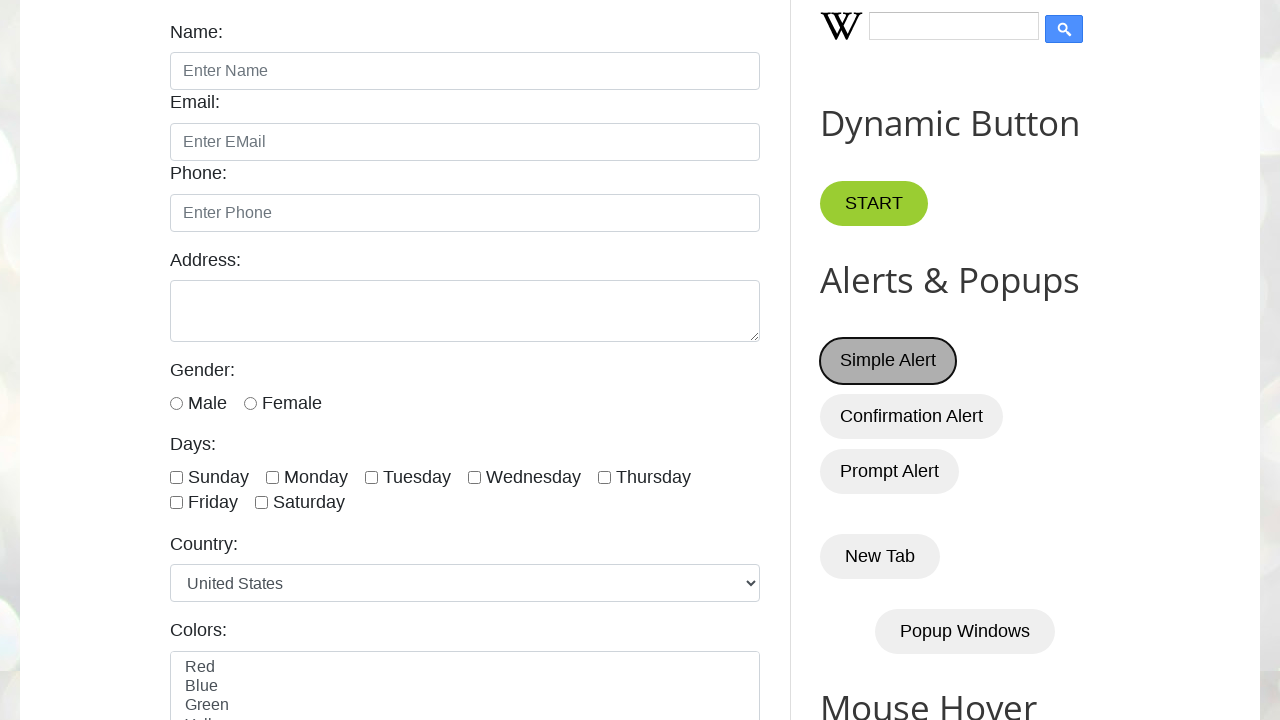

Set up dialog handler to accept alert
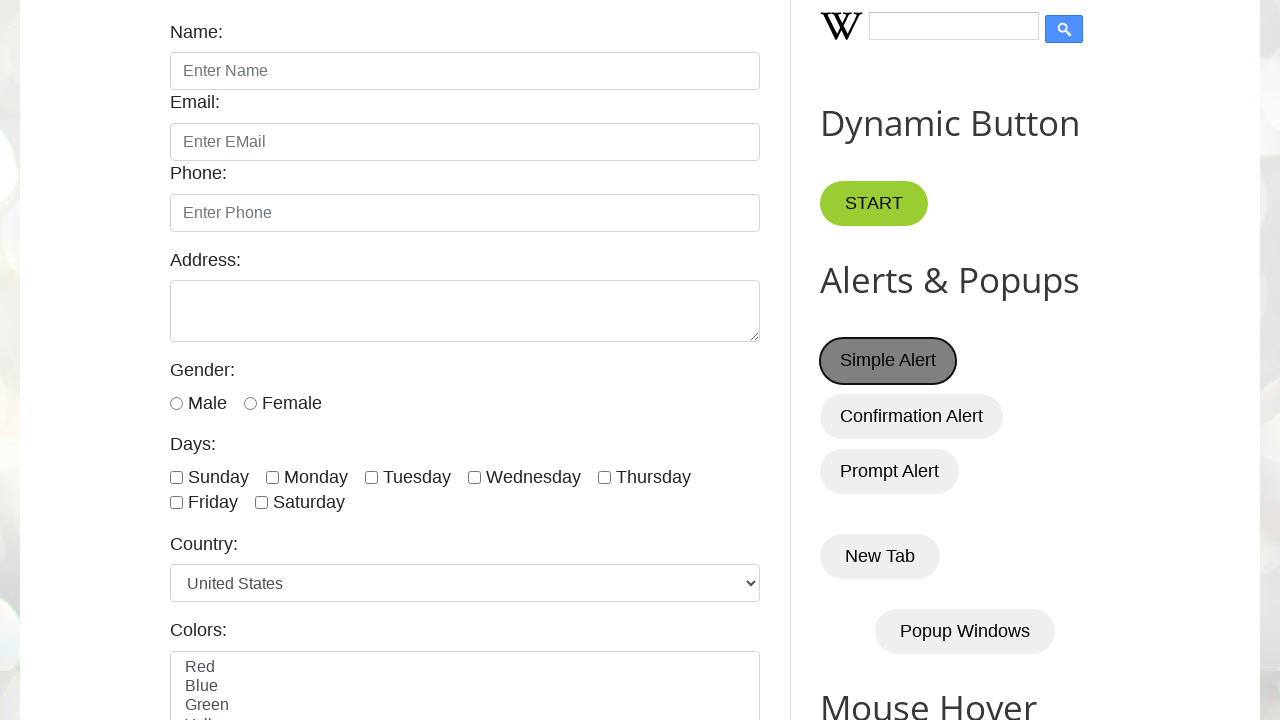

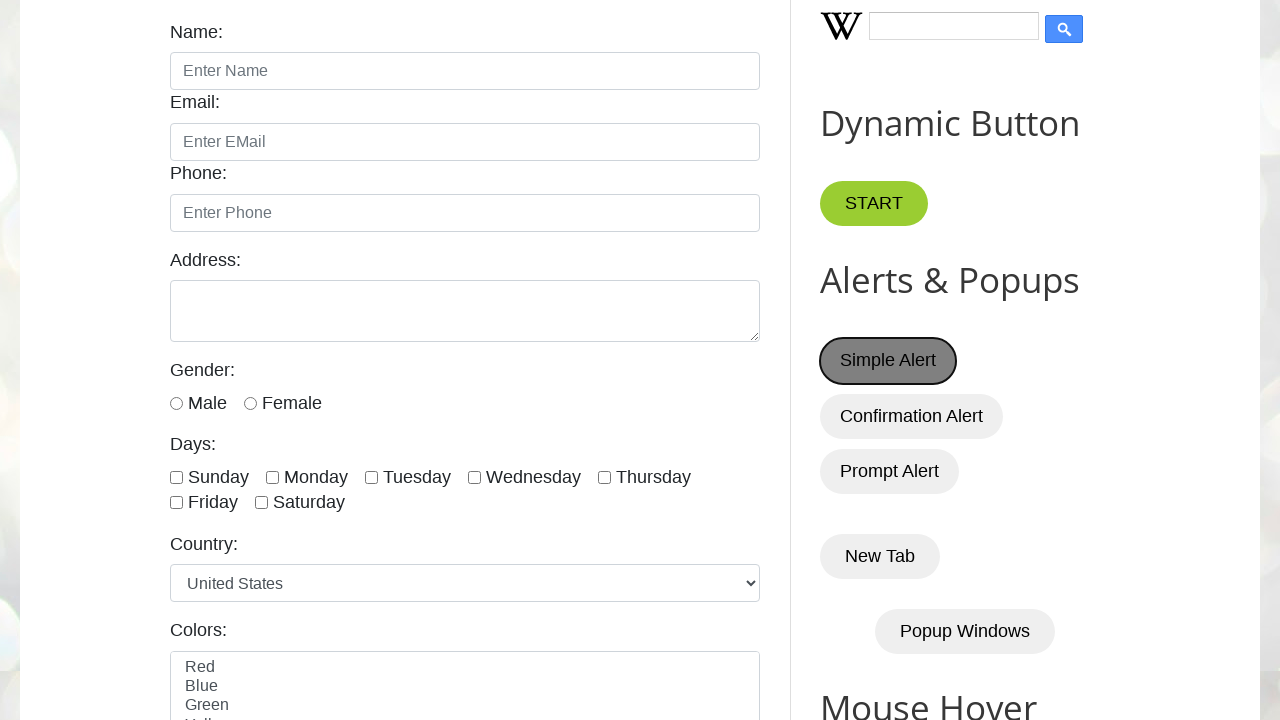